Tests drag and drop functionality using low-level actions API by dragging element A to element B's position and verifying the swap

Starting URL: https://the-internet.herokuapp.com/drag_and_drop

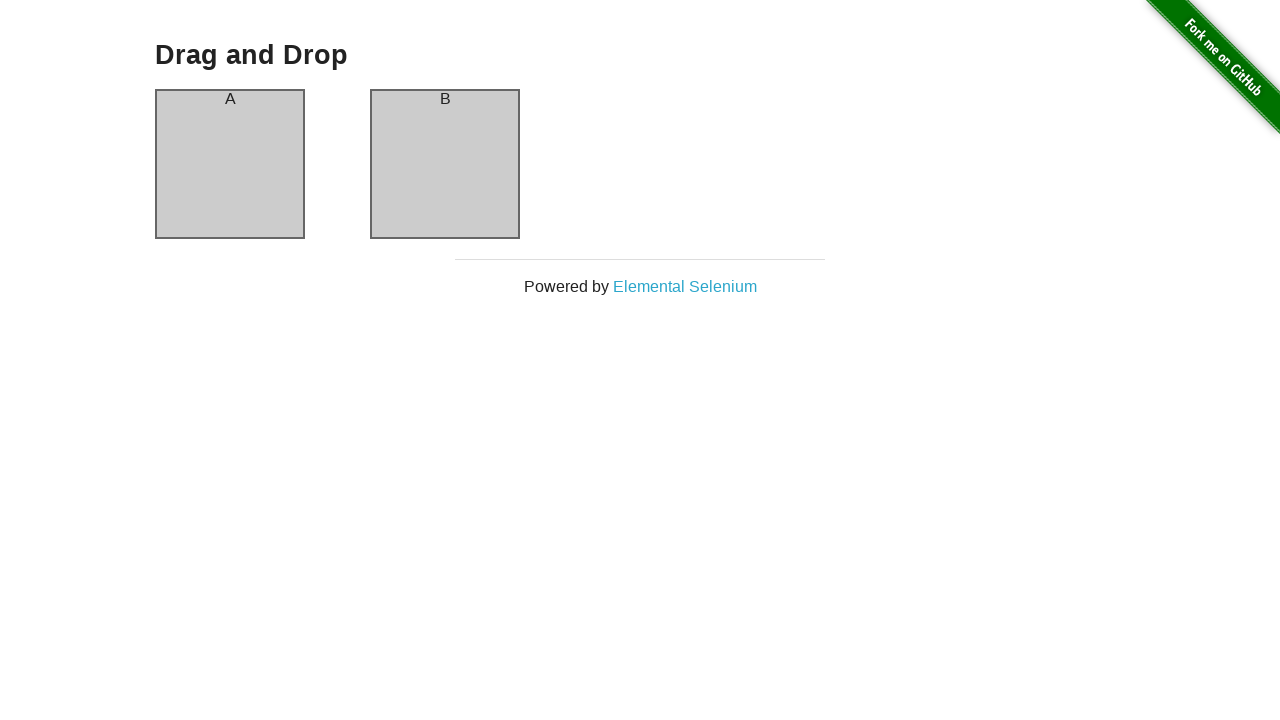

Located source element (column A)
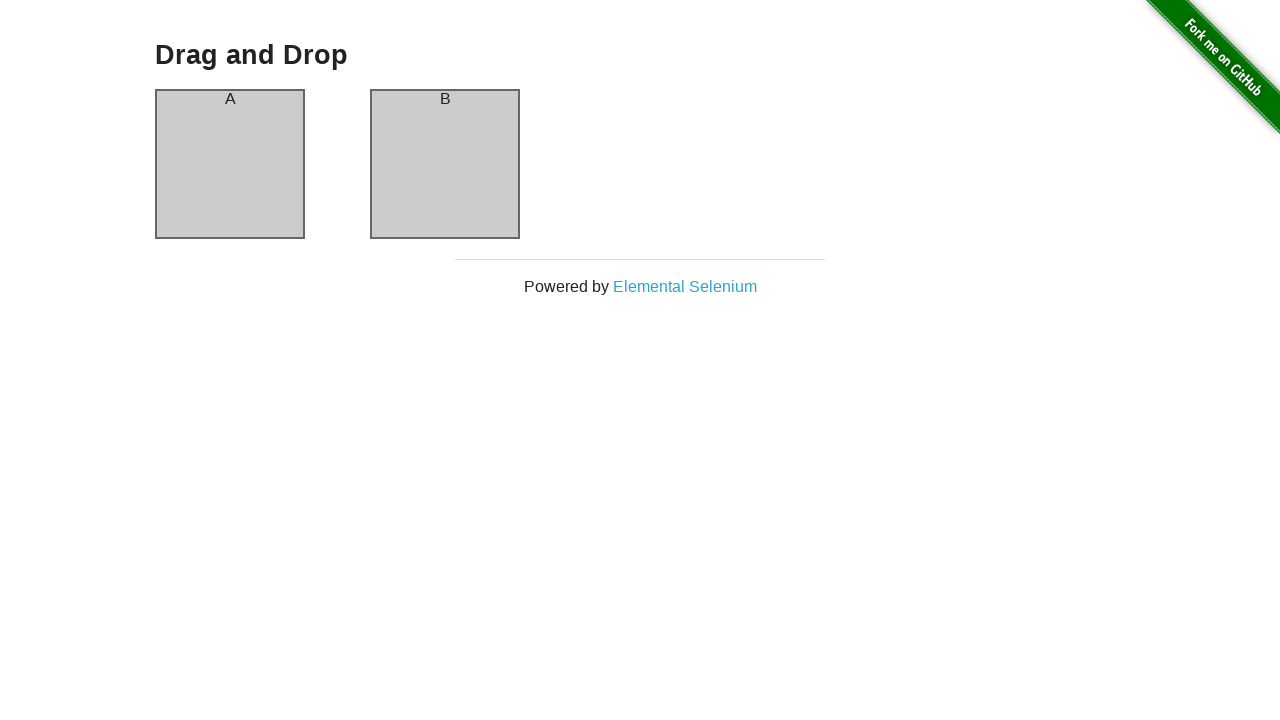

Located target element (column B)
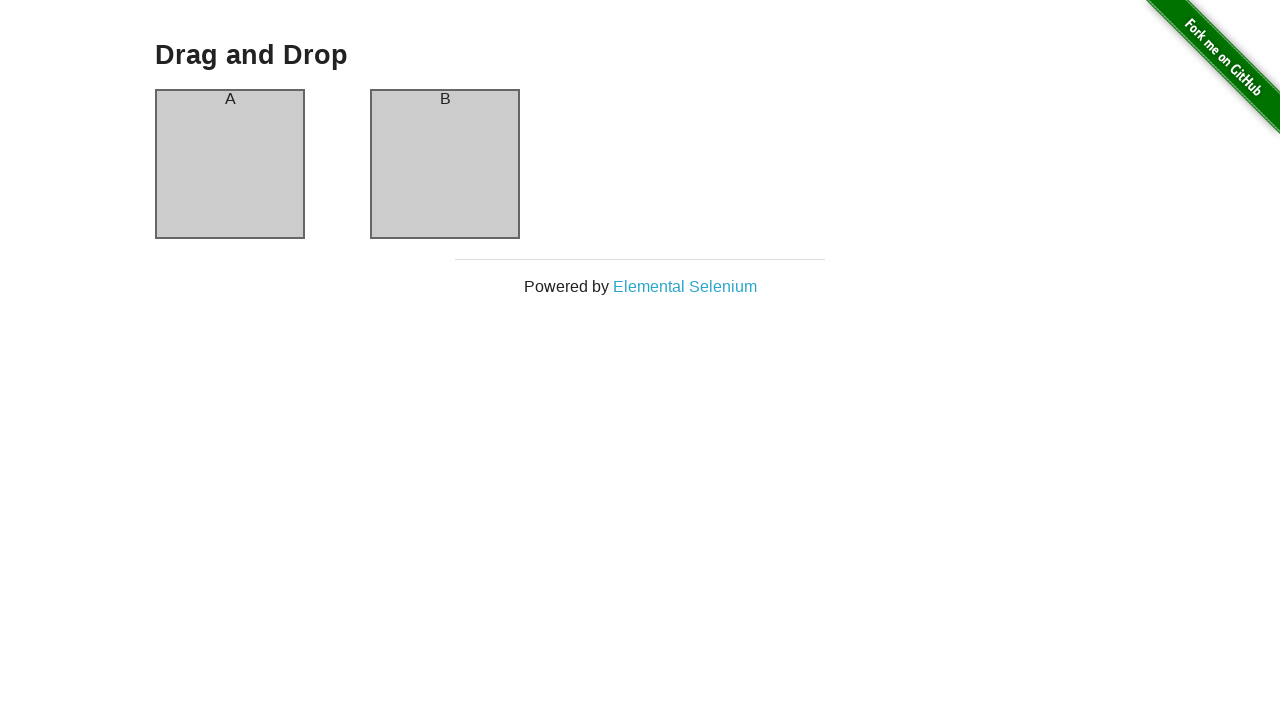

Dragged column A to column B position at (445, 164)
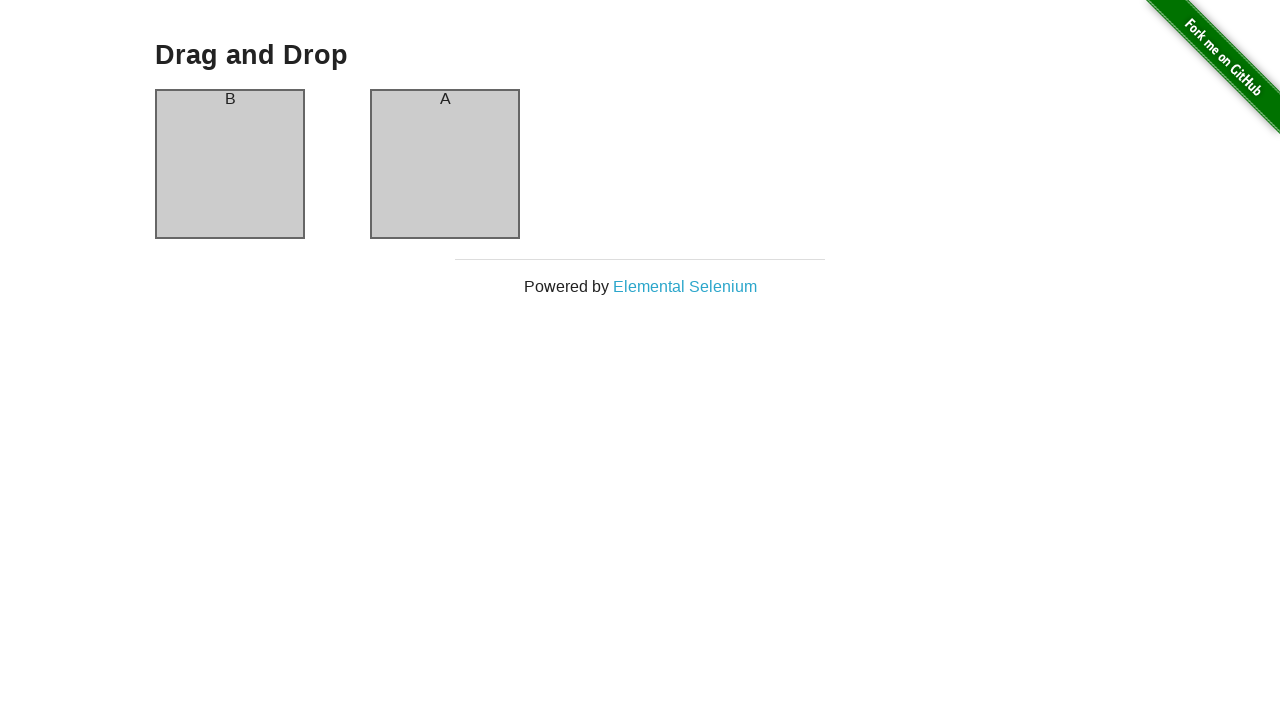

Waited for column B to be visible
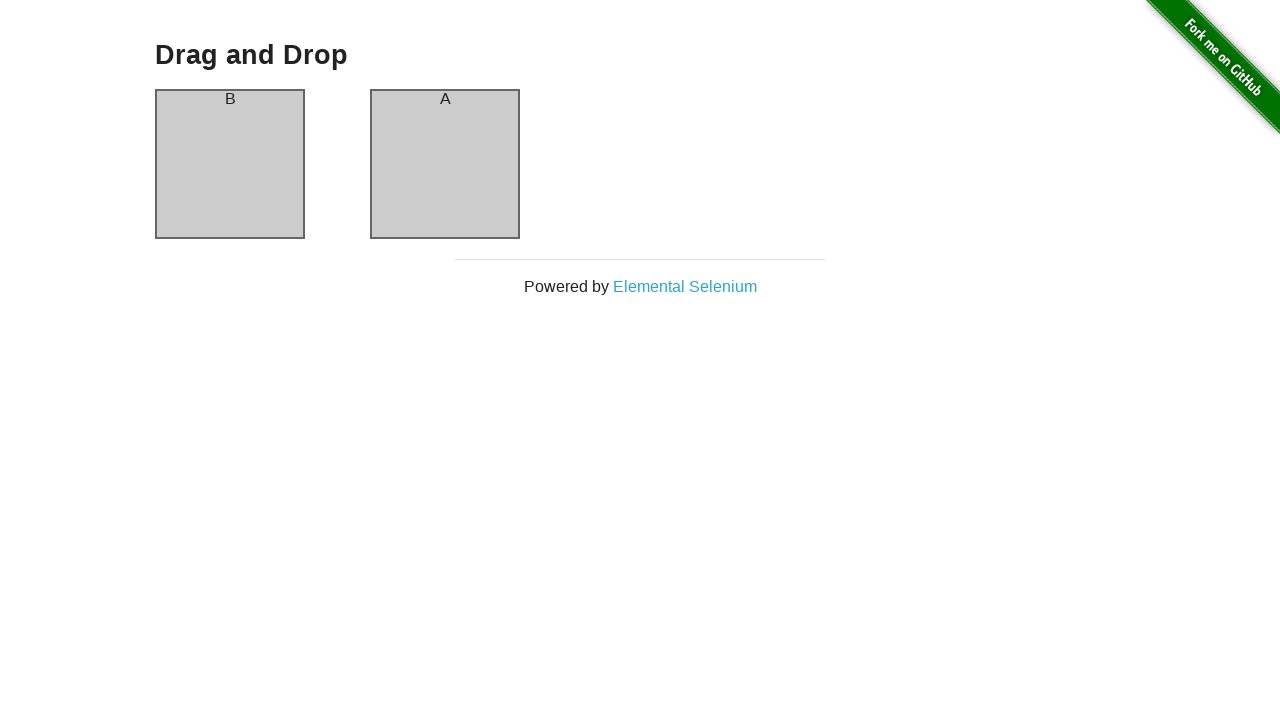

Verified that column B now contains 'A' after drag and drop
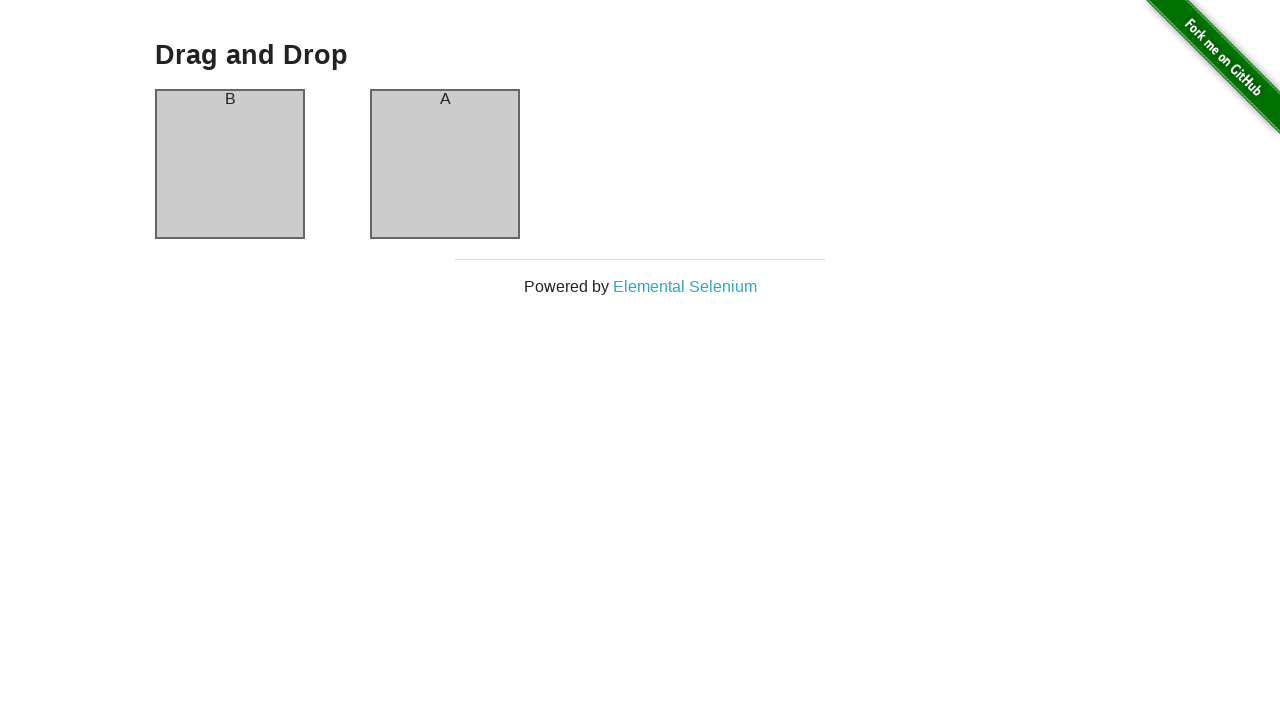

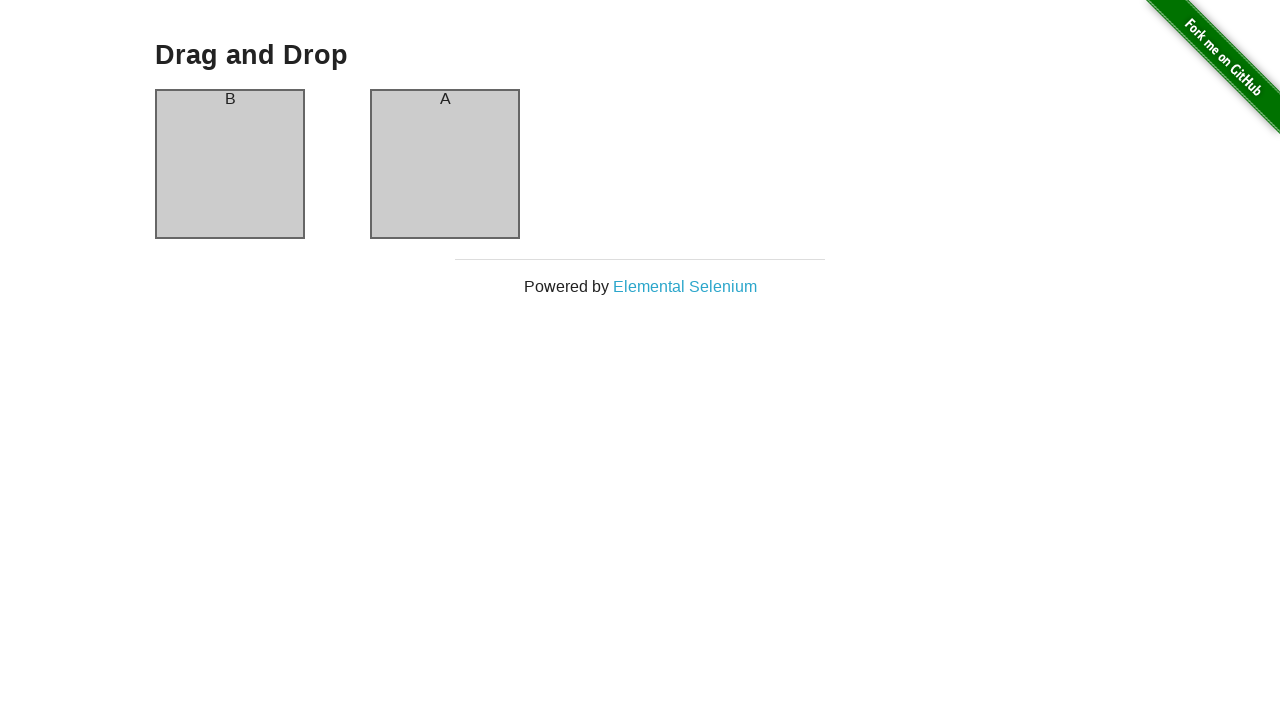